Tests drag and drop functionality by dragging an element to a drop zone

Starting URL: https://demoqa.com/droppable/

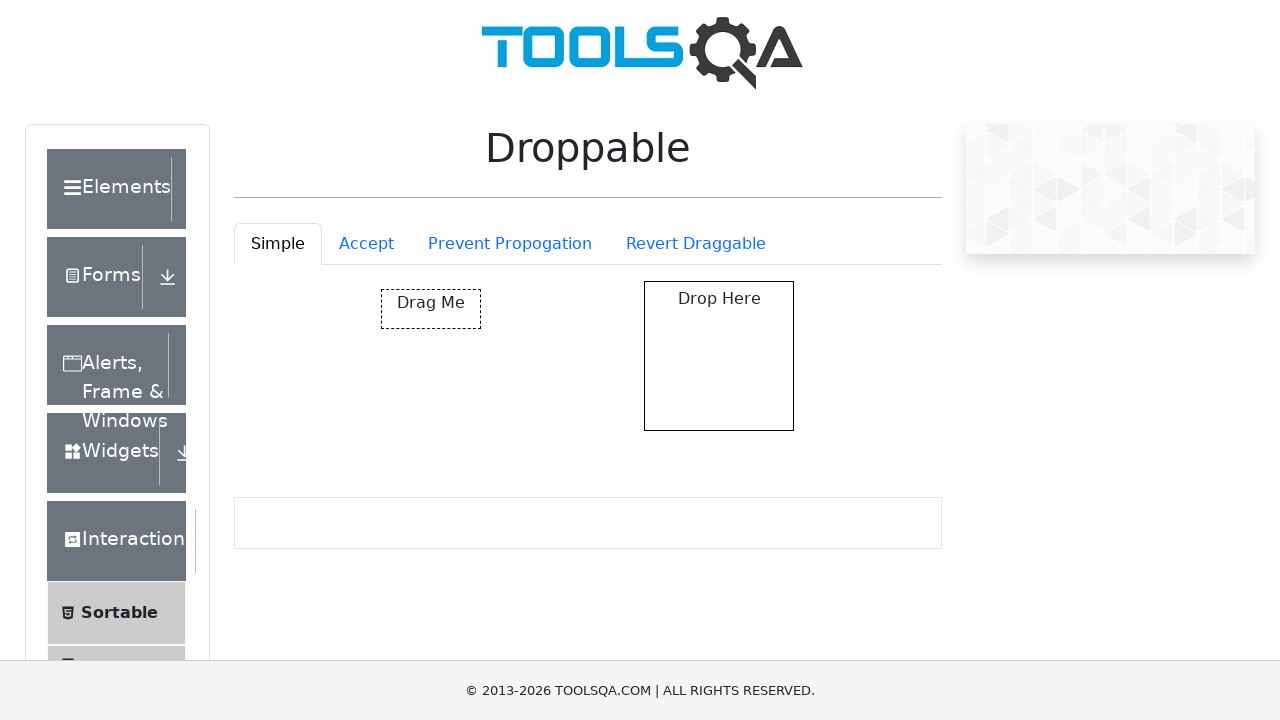

Navigated to drag and drop test page
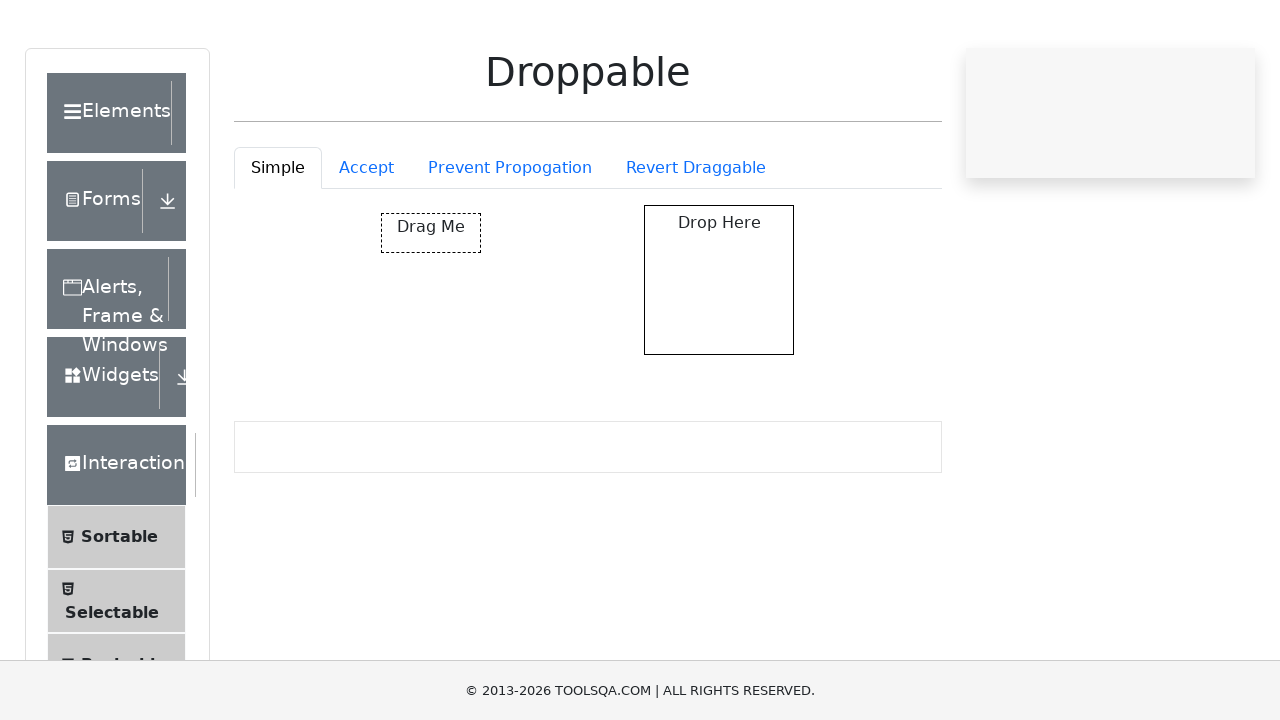

Dragged draggable element to droppable drop zone at (719, 356)
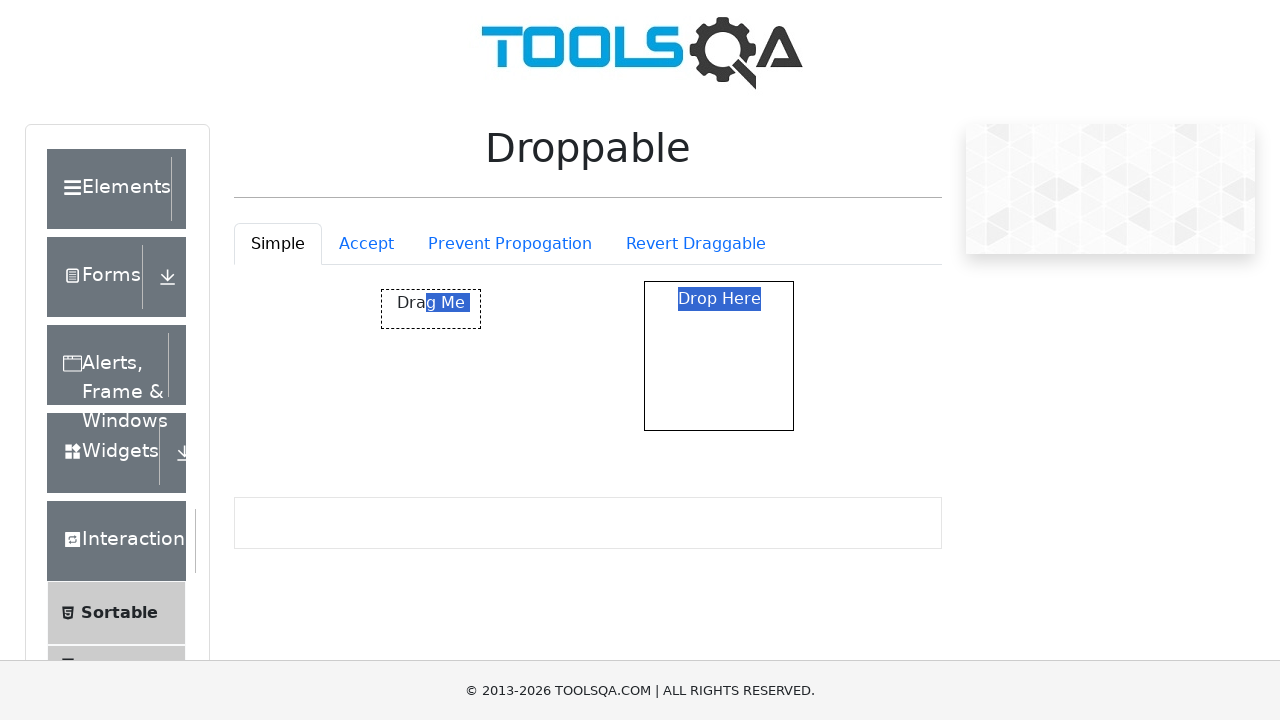

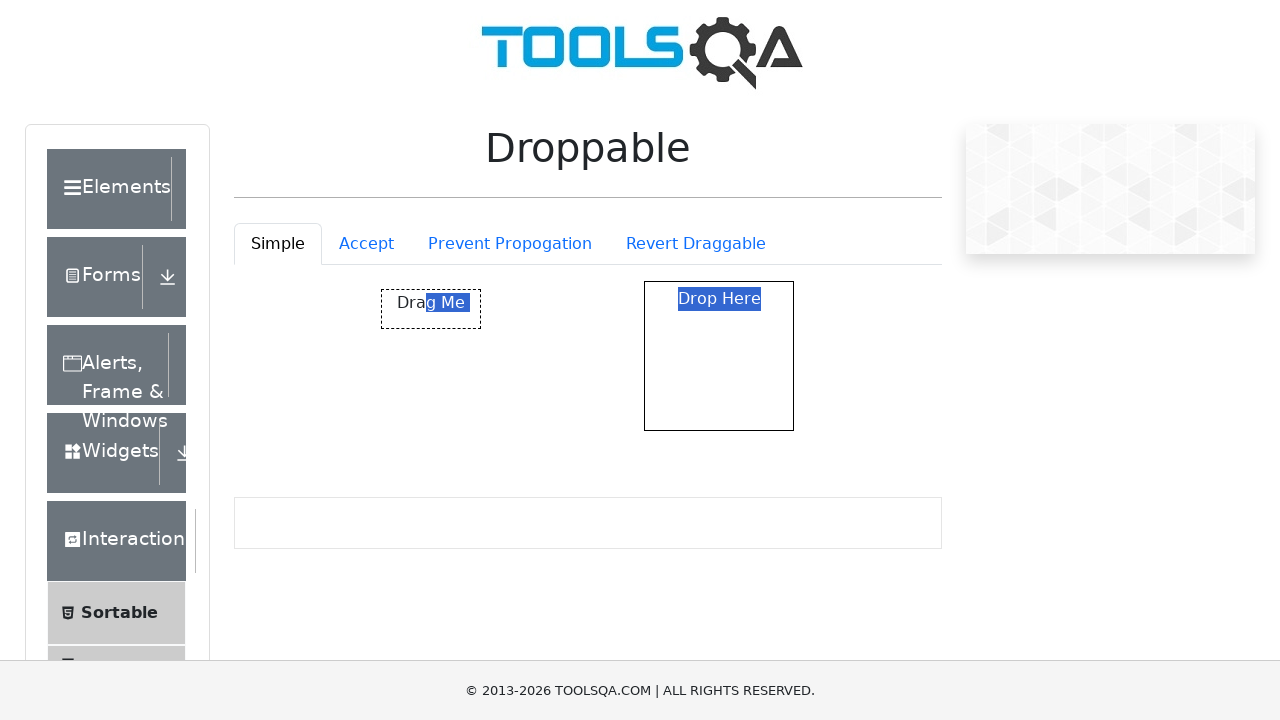